Solves a mathematical captcha by extracting a value, calculating the result using a logarithmic formula, and submitting the answer along with checkbox selections

Starting URL: https://suninjuly.github.io/math.html

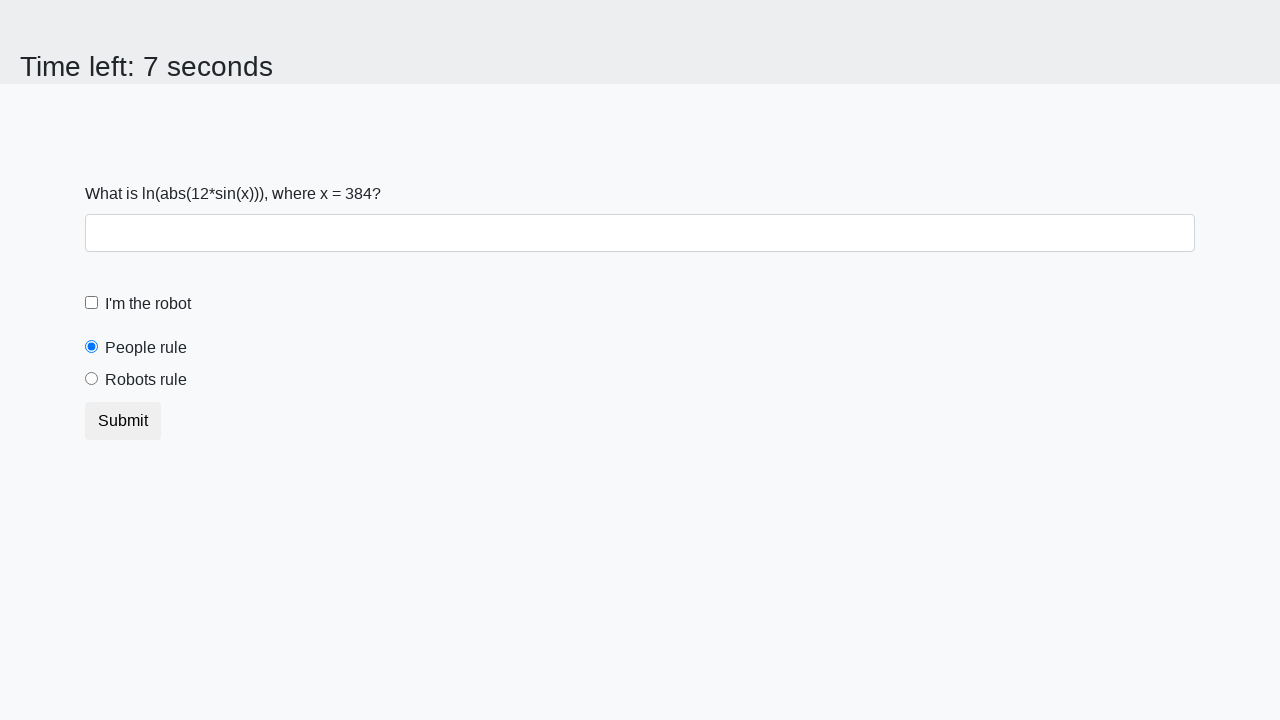

Located the input value element
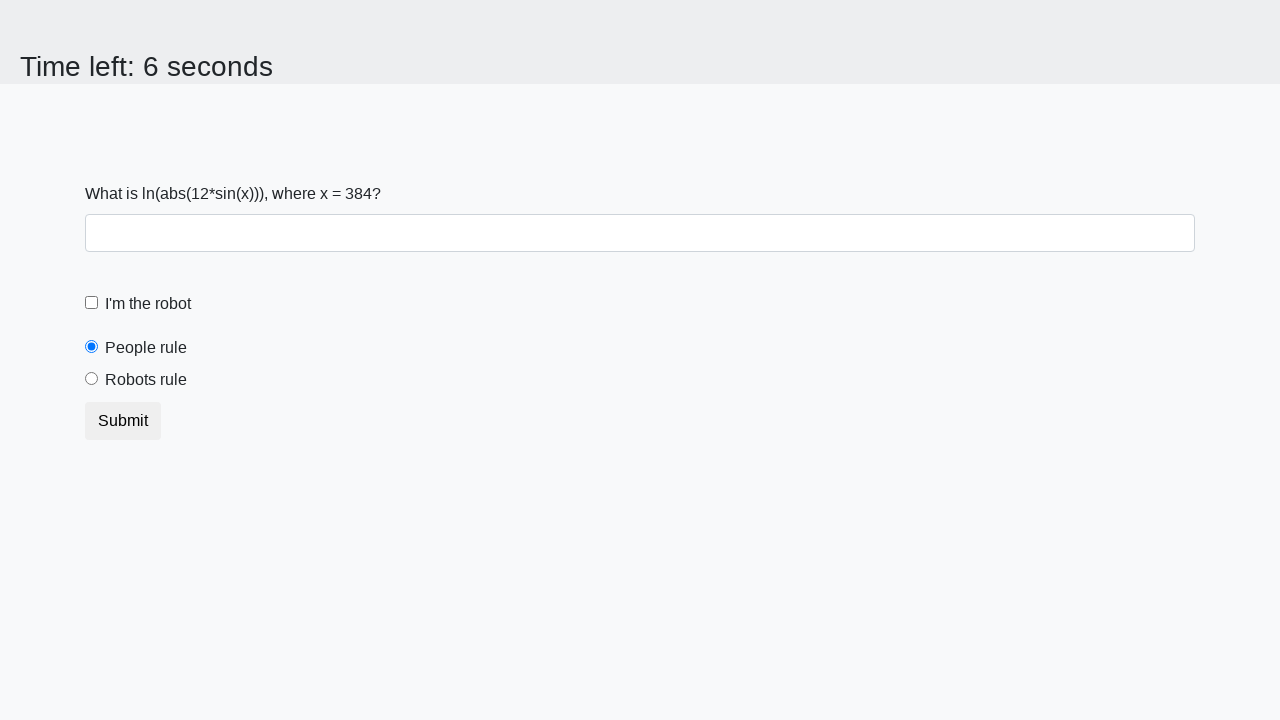

Extracted mathematical value from page: 384
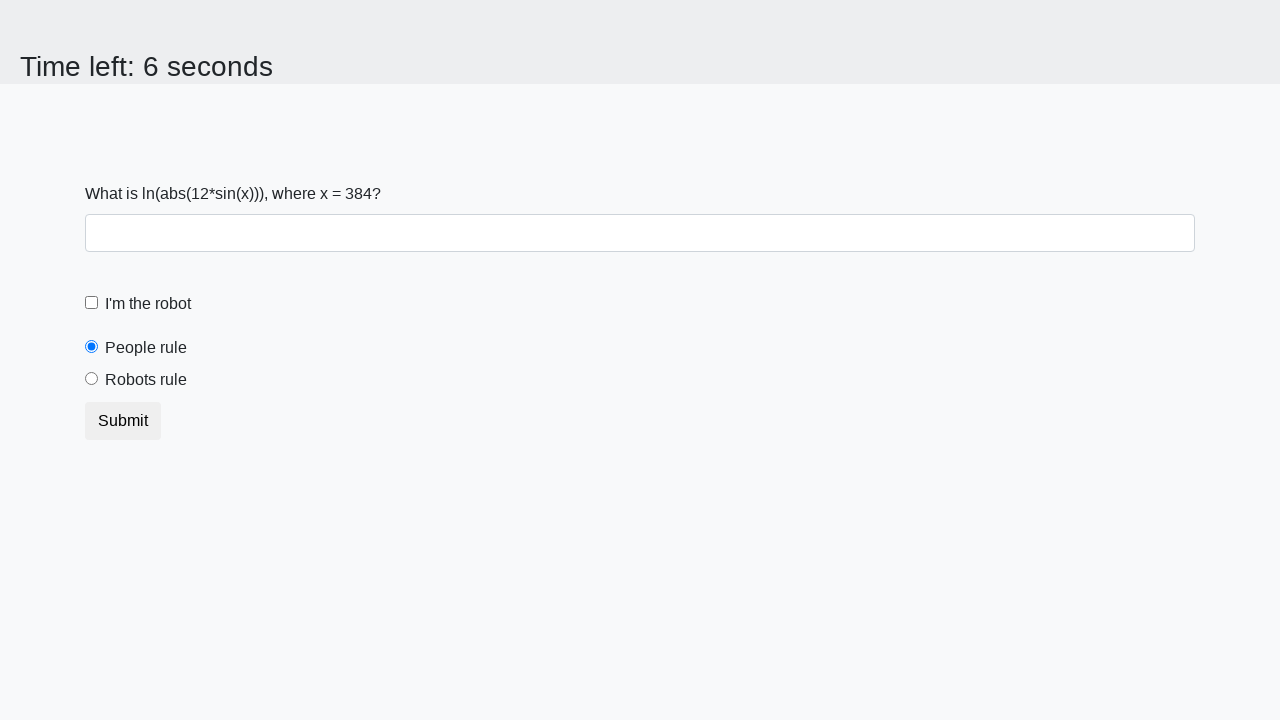

Calculated logarithmic formula result: 2.0749159671307305
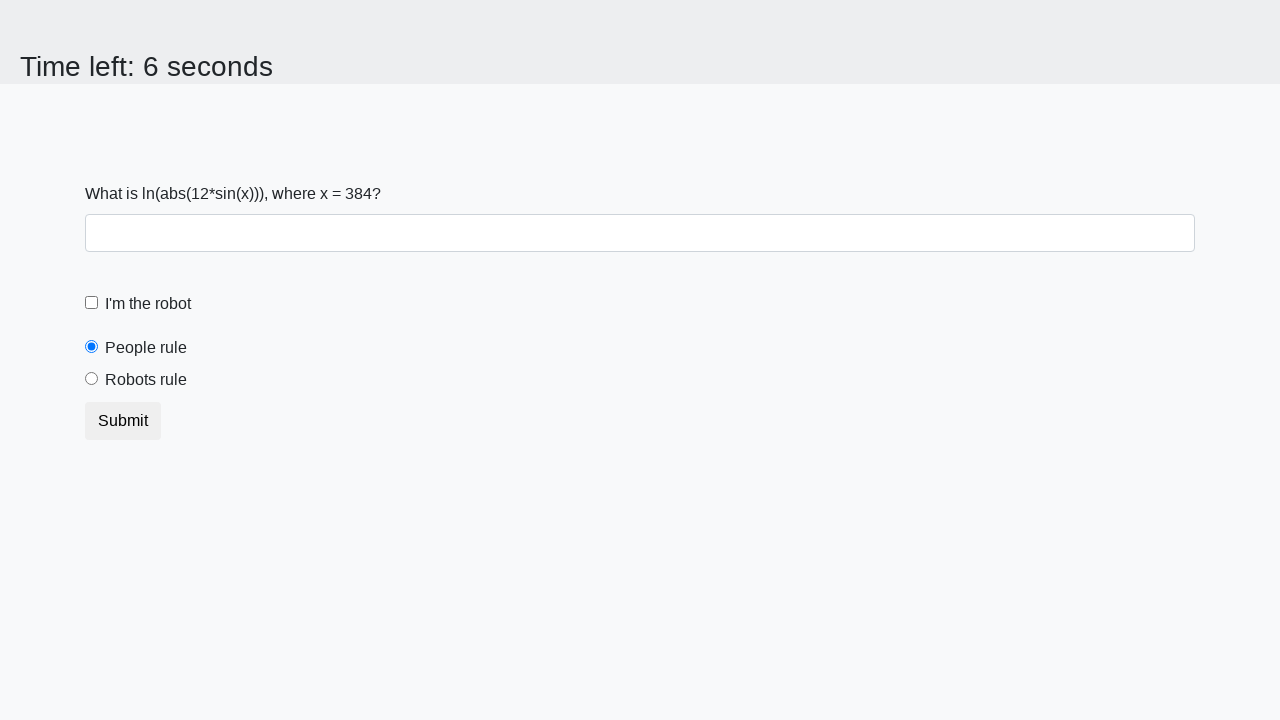

Filled answer field with calculated value: 2.0749159671307305 on input#answer
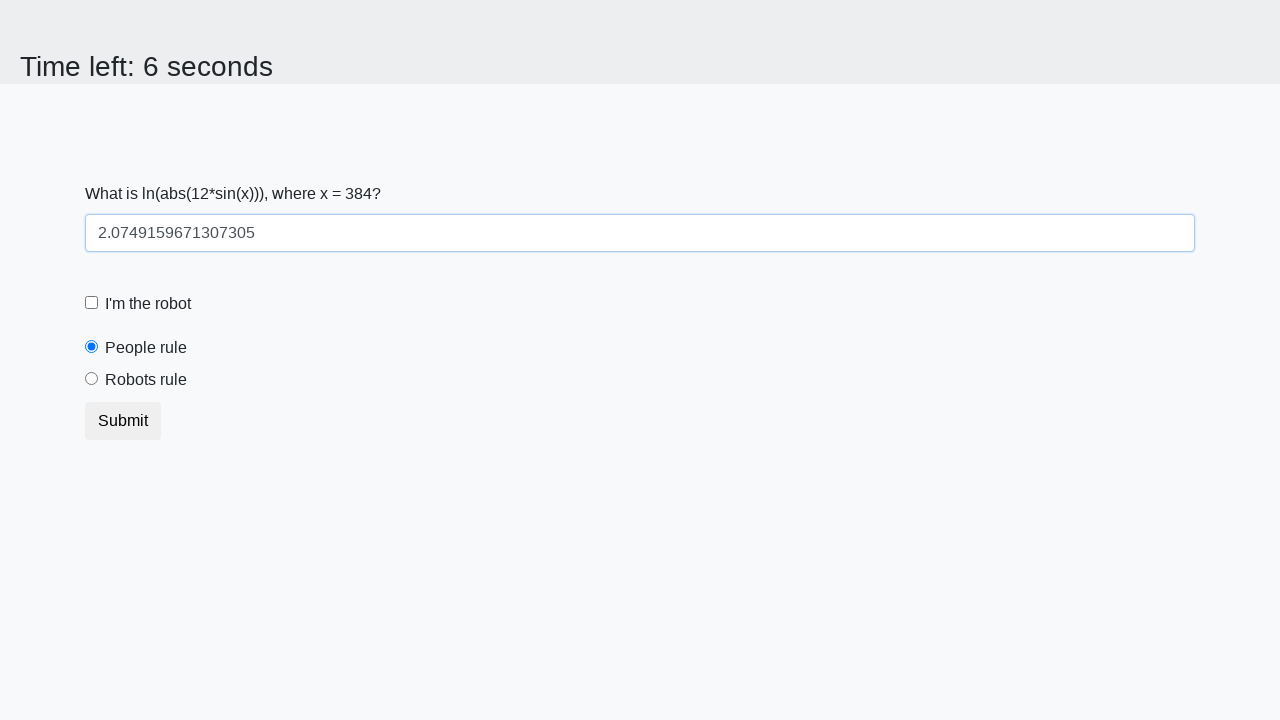

Clicked the robot checkbox at (92, 303) on input#robotCheckbox
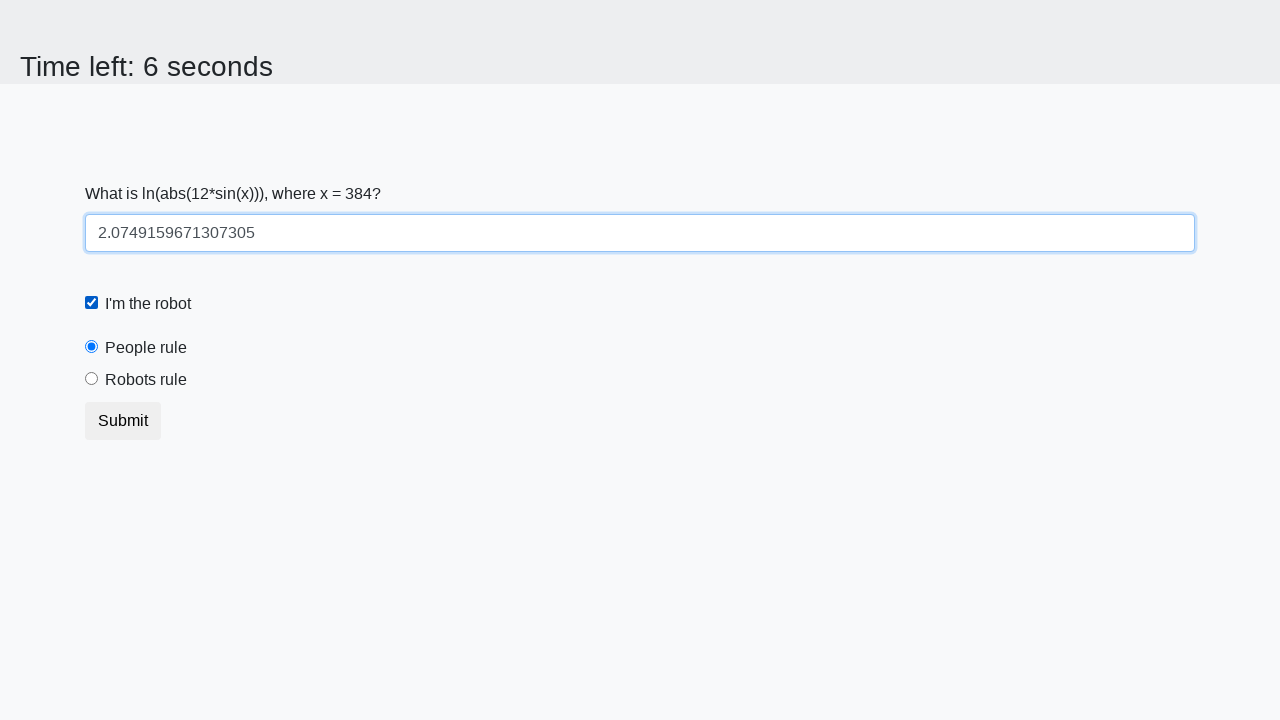

Clicked the robots rule radio button at (92, 379) on input#robotsRule
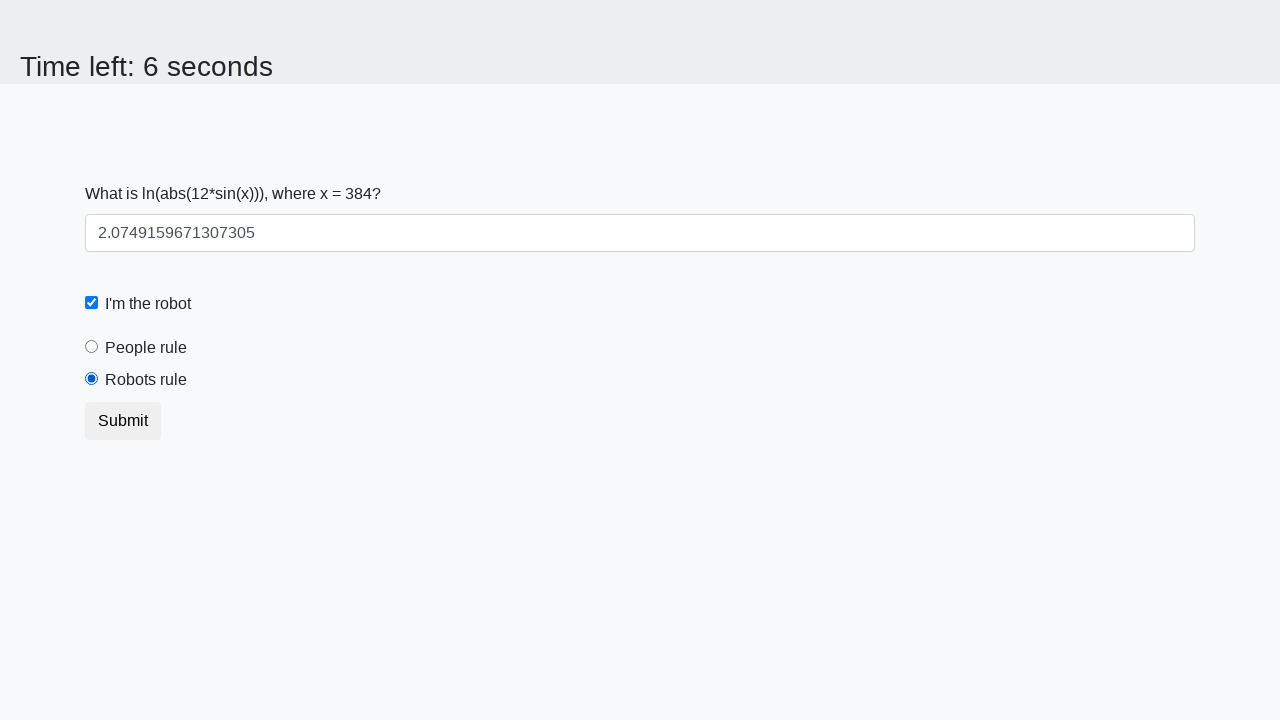

Clicked the Submit button at (123, 421) on button:has-text('Submit')
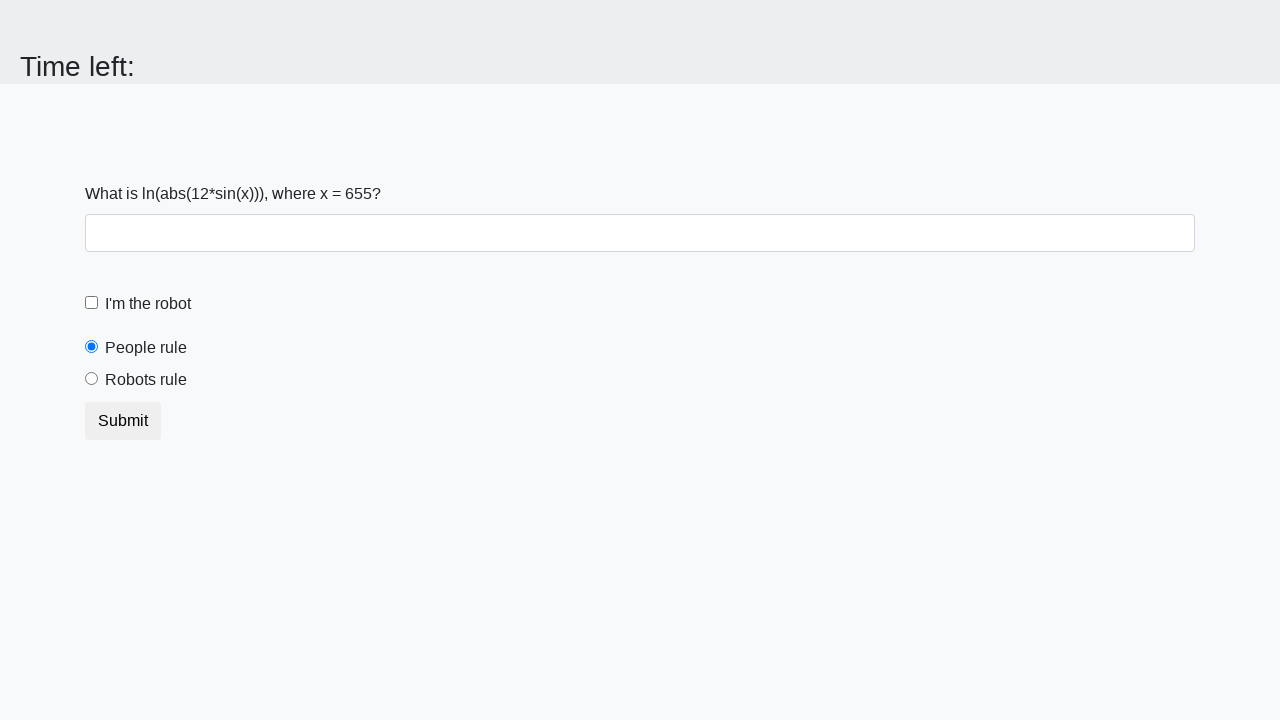

Waited for page to process submission
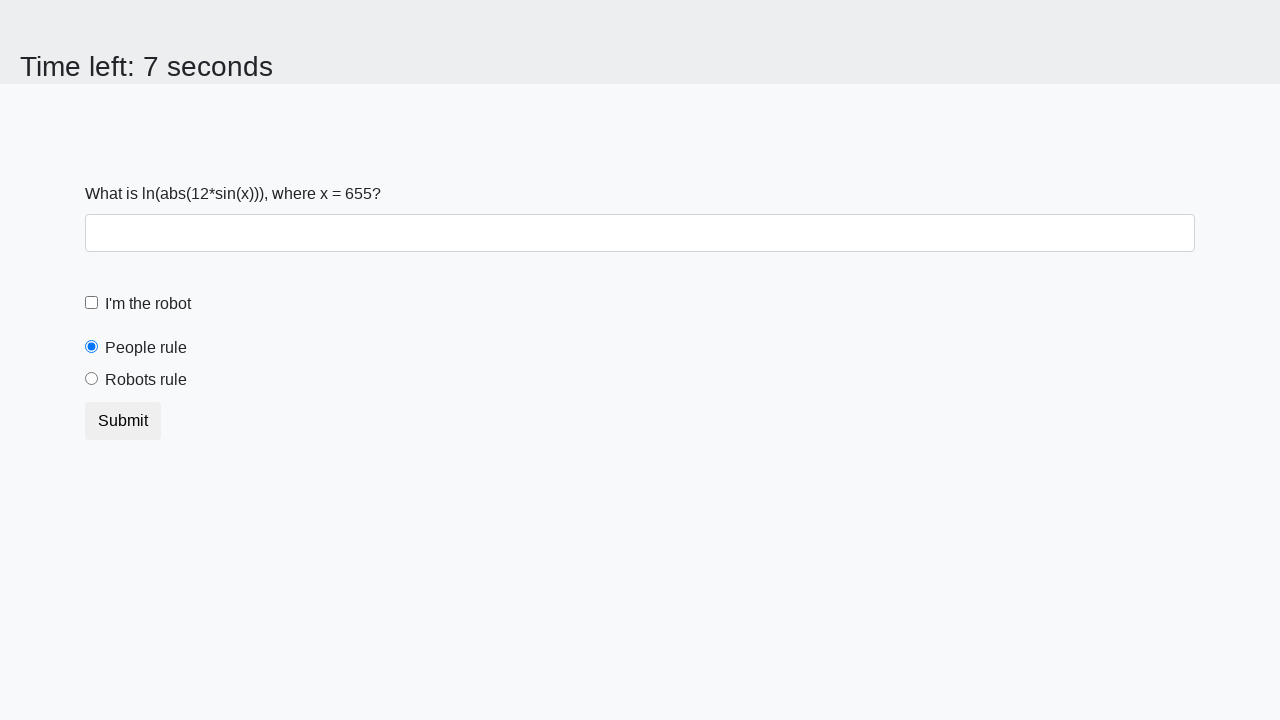

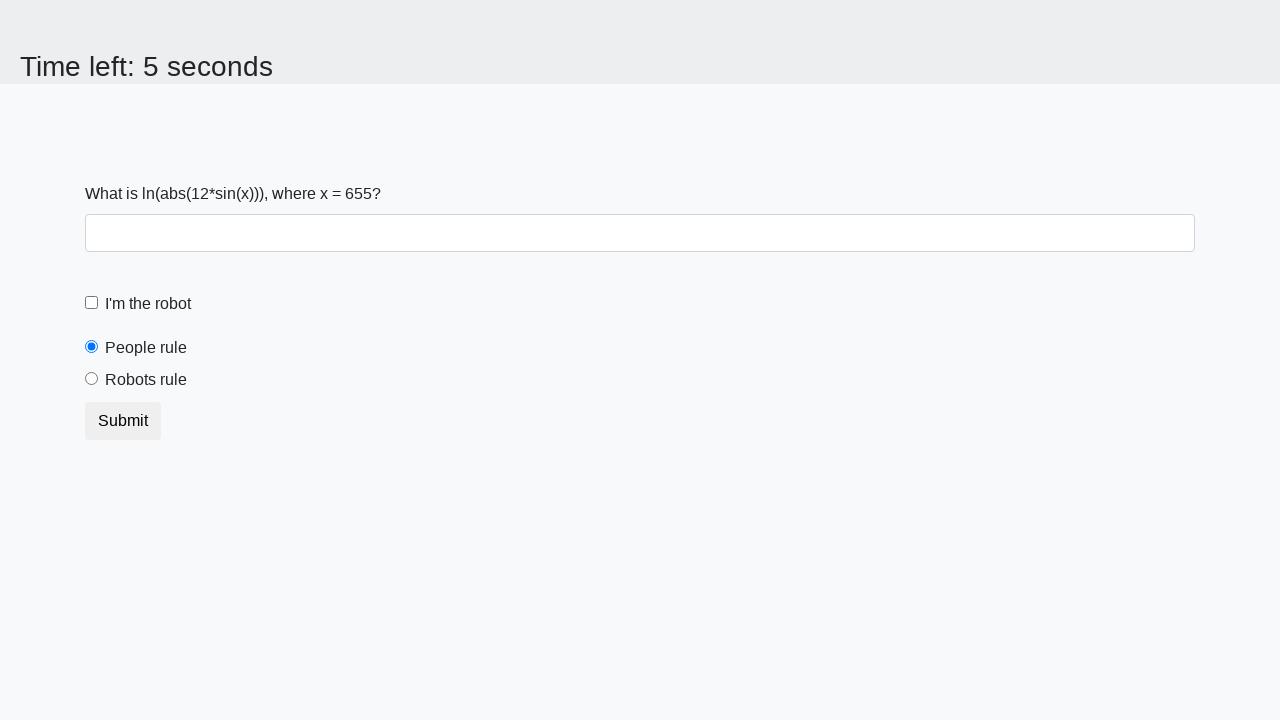